Tests switching between active elements and opening popup windows on a blog page

Starting URL: http://omayo.blogspot.com/

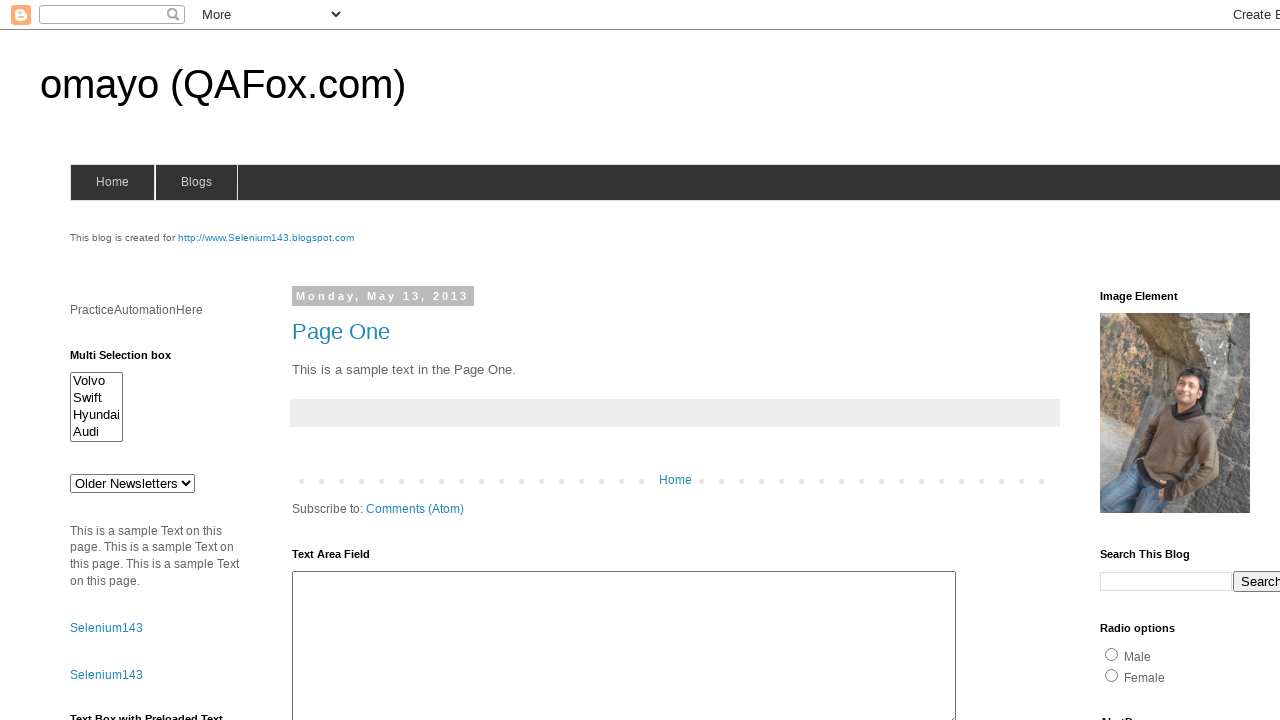

Clicked 'Open a popup window' link at (132, 360) on text=Open a popup window
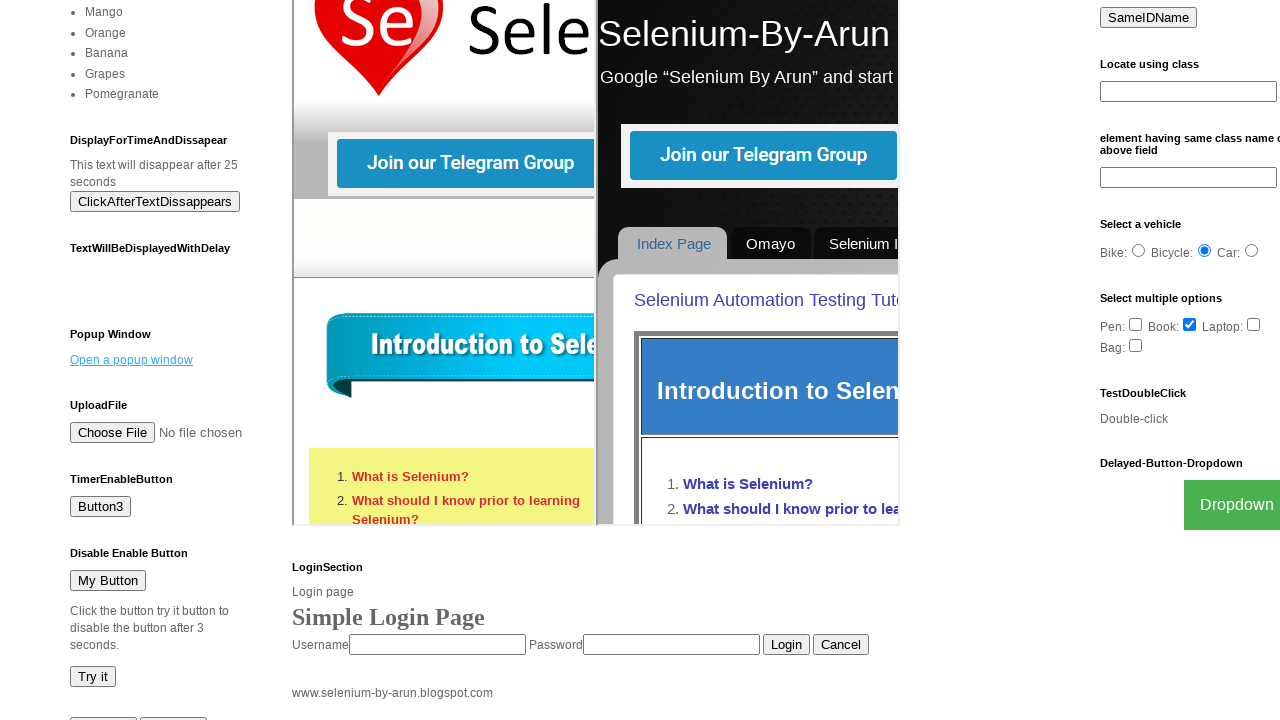

Waited for popup window to open
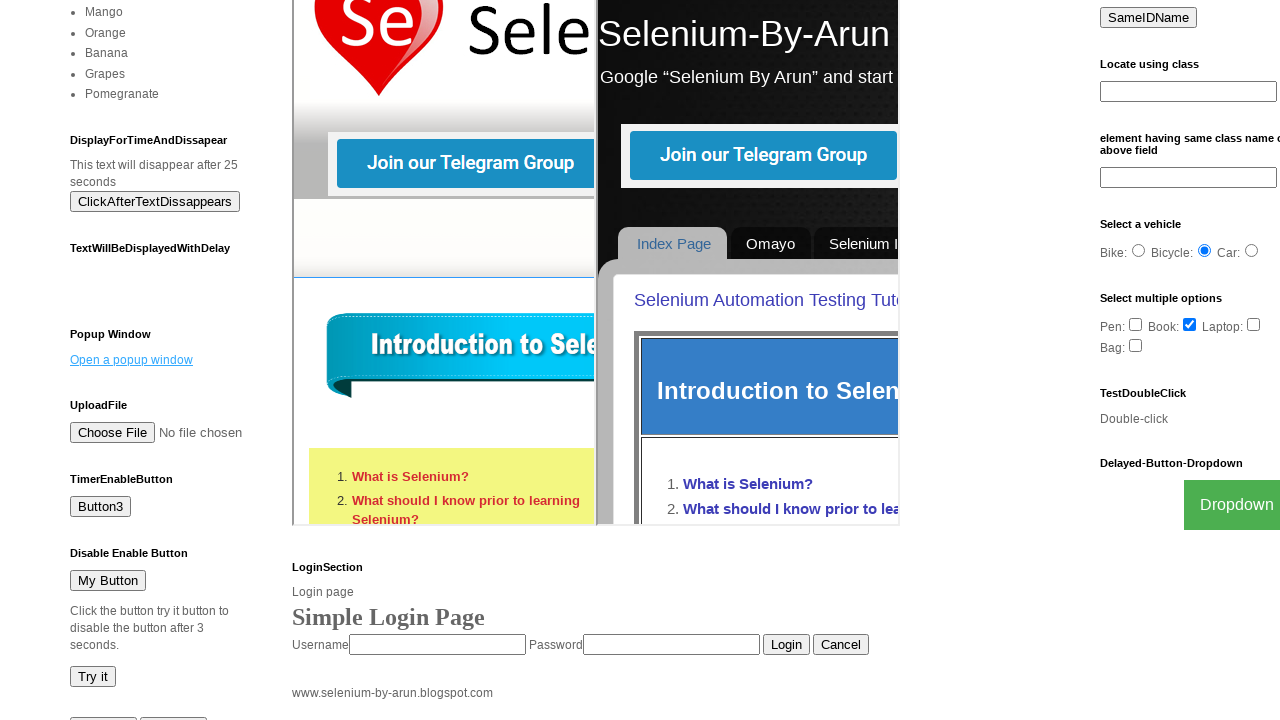

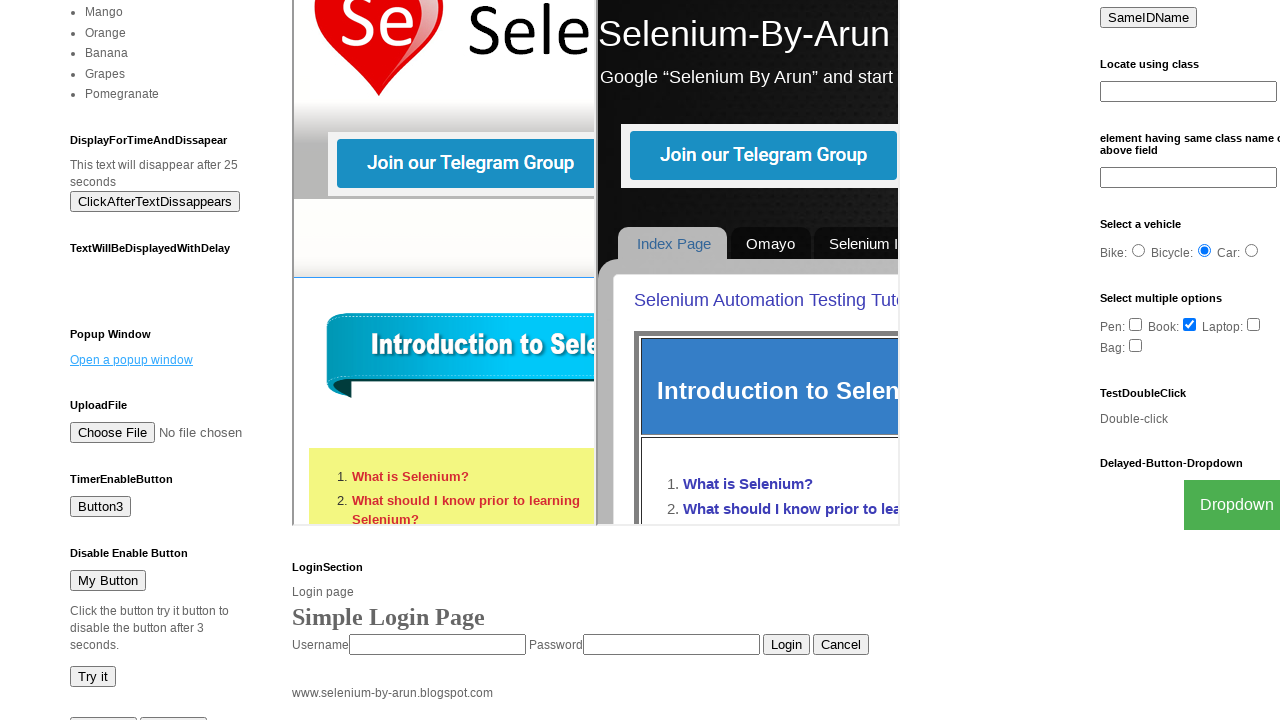